Tests JavaScript confirm dialog by clicking a button, dismissing the confirm, then accepting it on a second click

Starting URL: https://the-internet.herokuapp.com/javascript_alerts

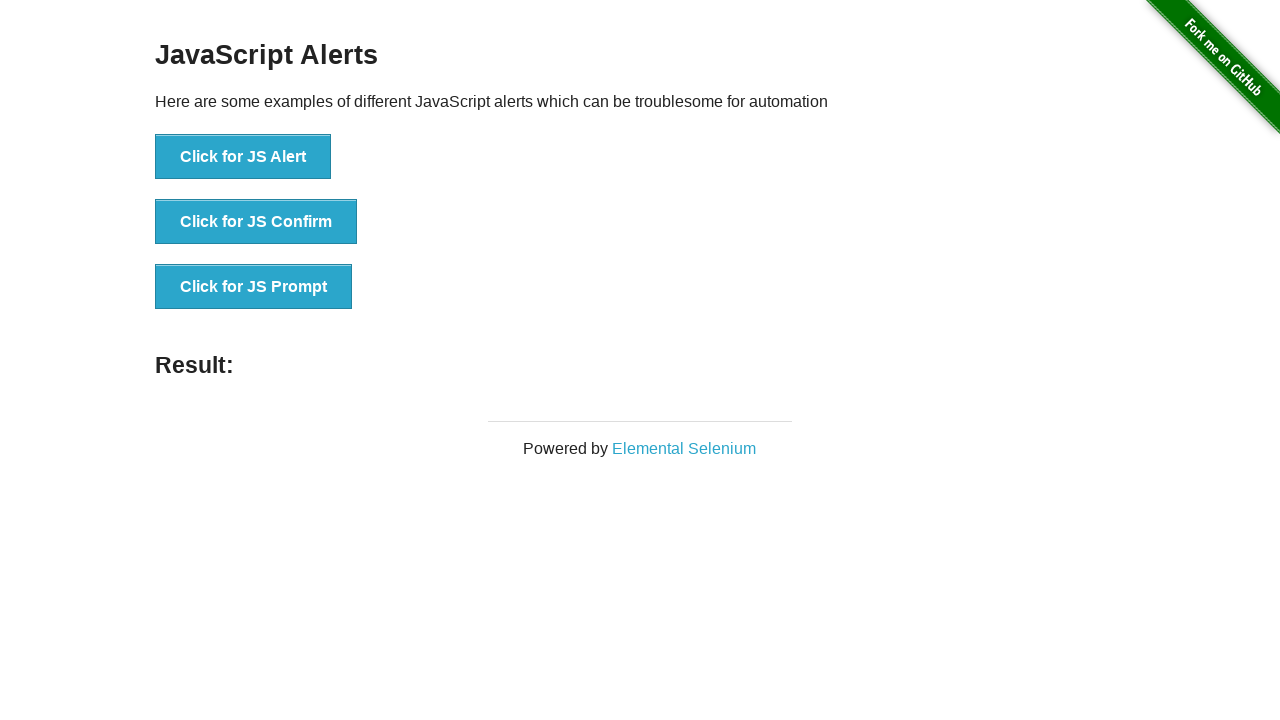

Set up dialog handler to dismiss the confirm dialog
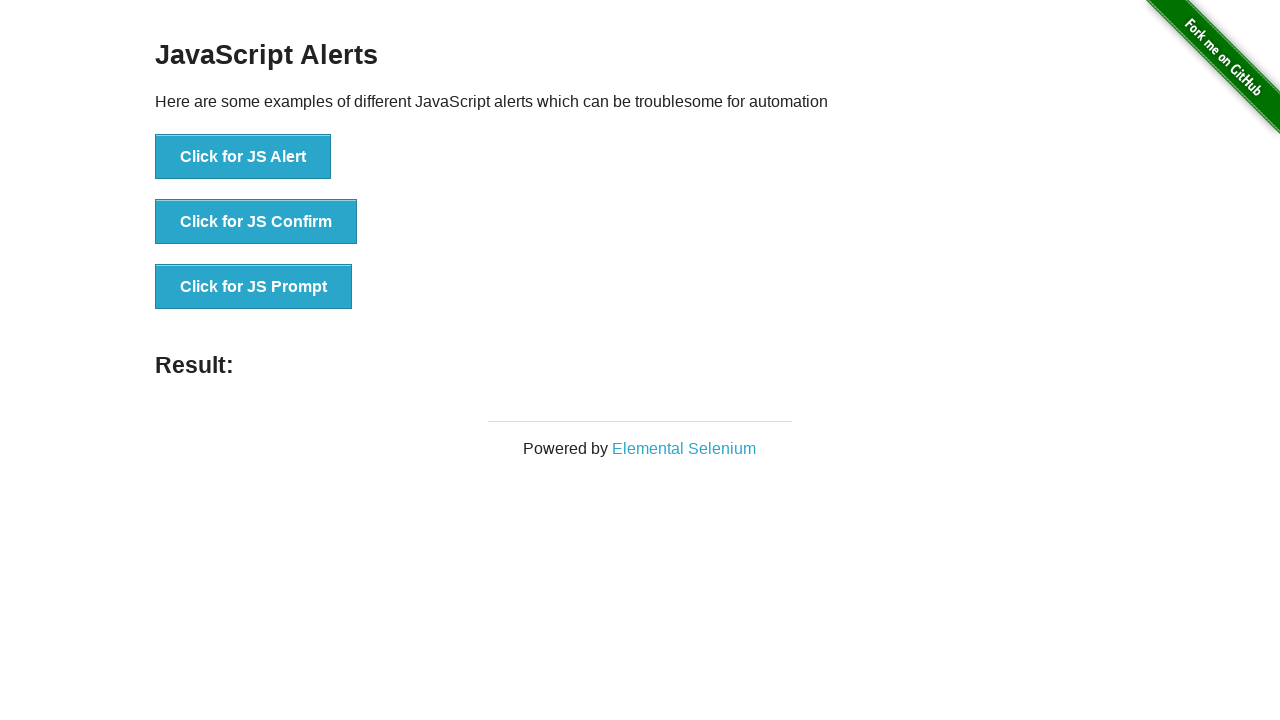

Clicked button to trigger JavaScript confirm dialog at (256, 222) on button[onclick='jsConfirm()']
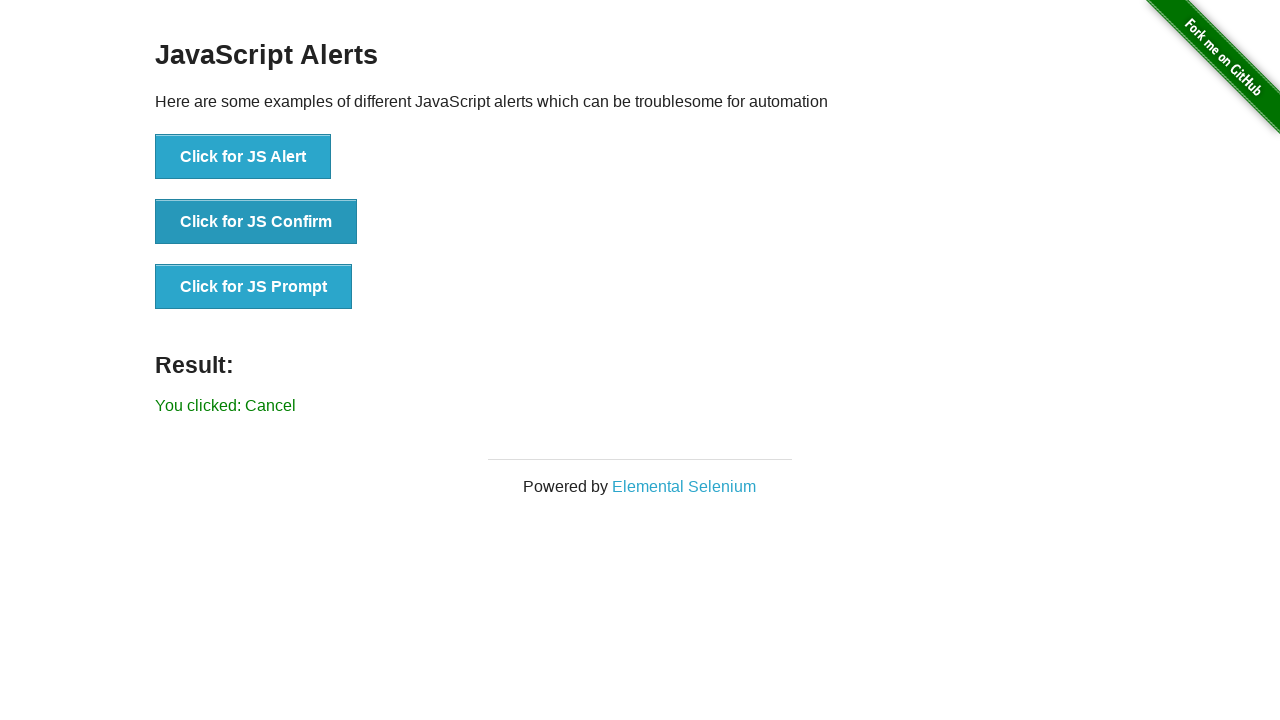

Confirm dialog dismissed and result element loaded
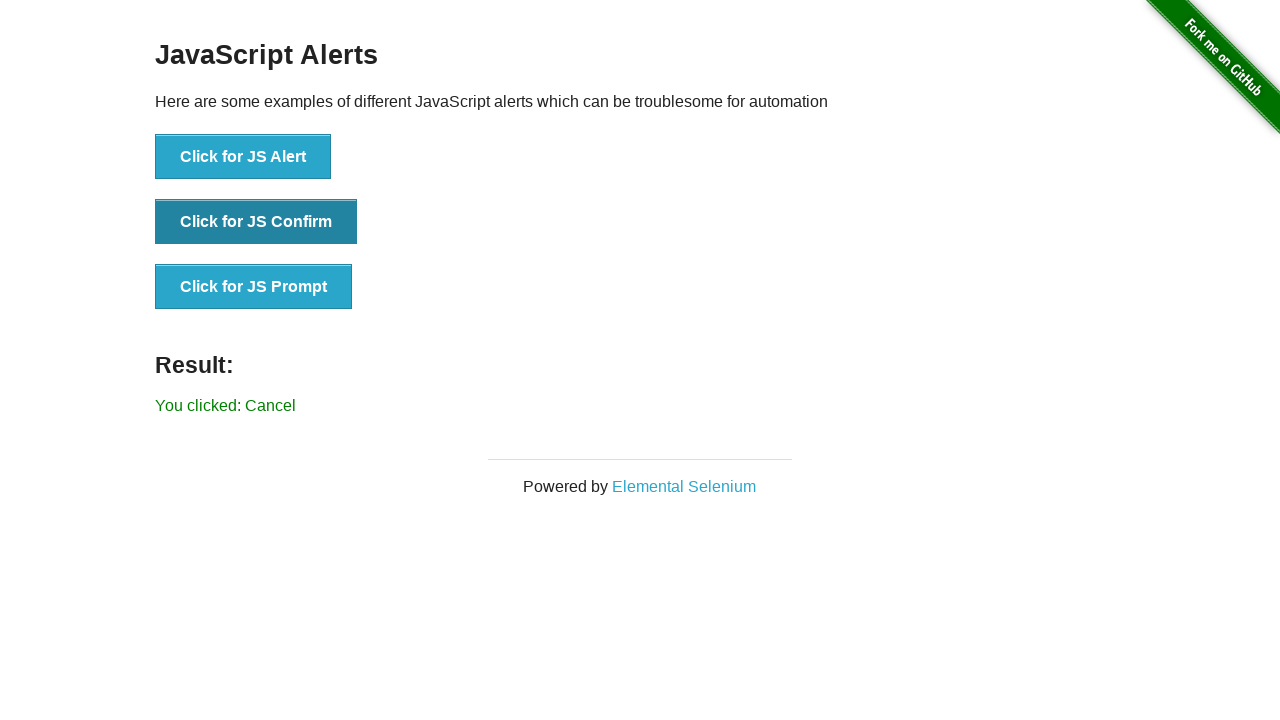

Set up dialog handler to accept the confirm dialog
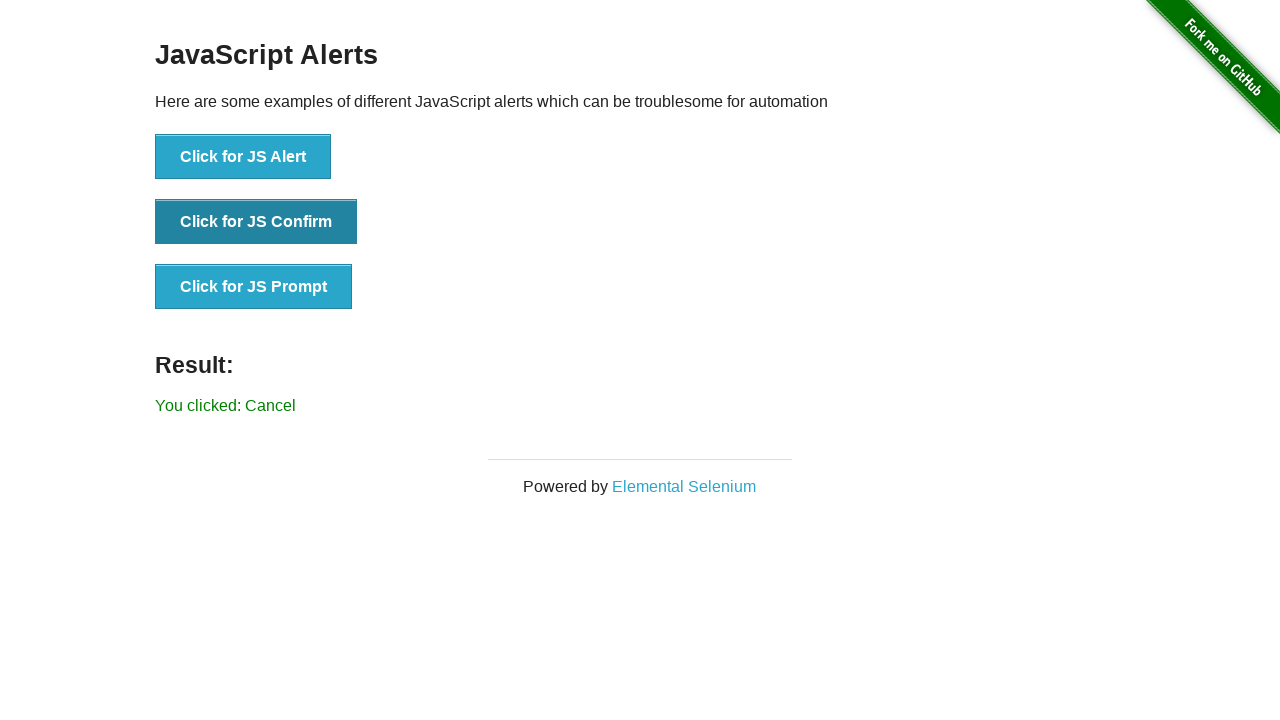

Clicked confirm button again to trigger JavaScript confirm dialog at (256, 222) on button[onclick='jsConfirm()']
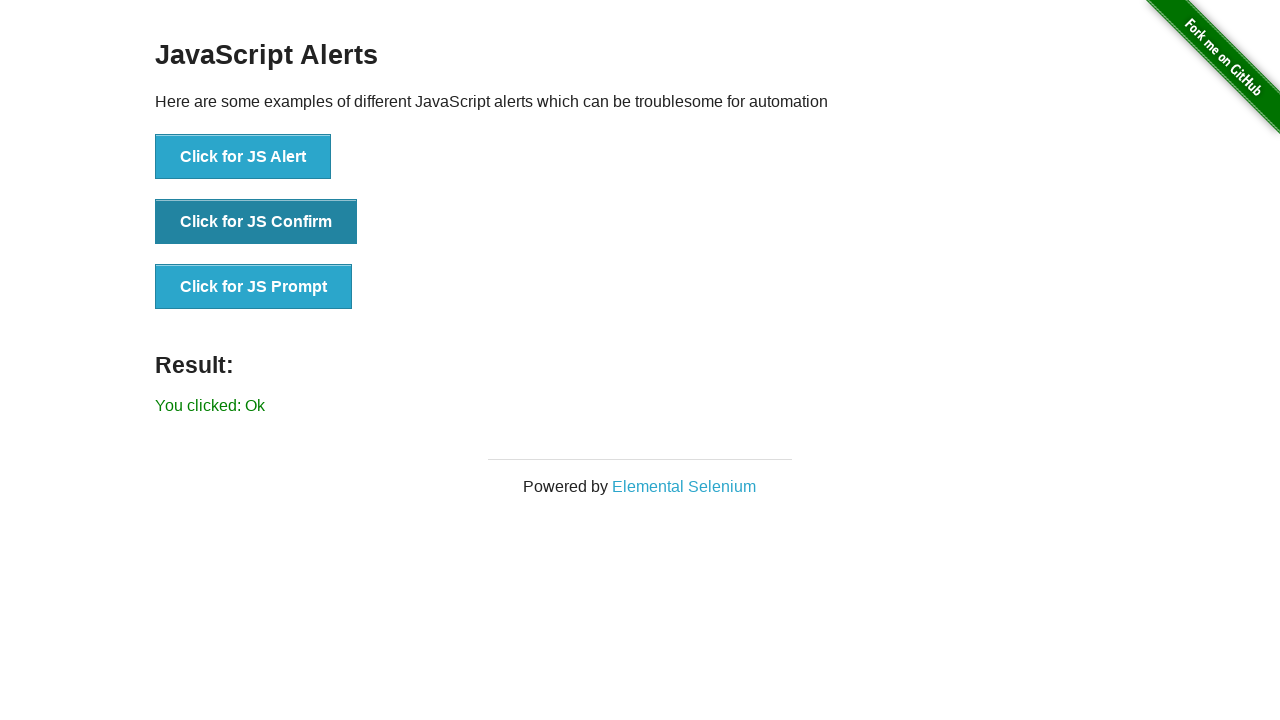

Confirm dialog accepted and result updated
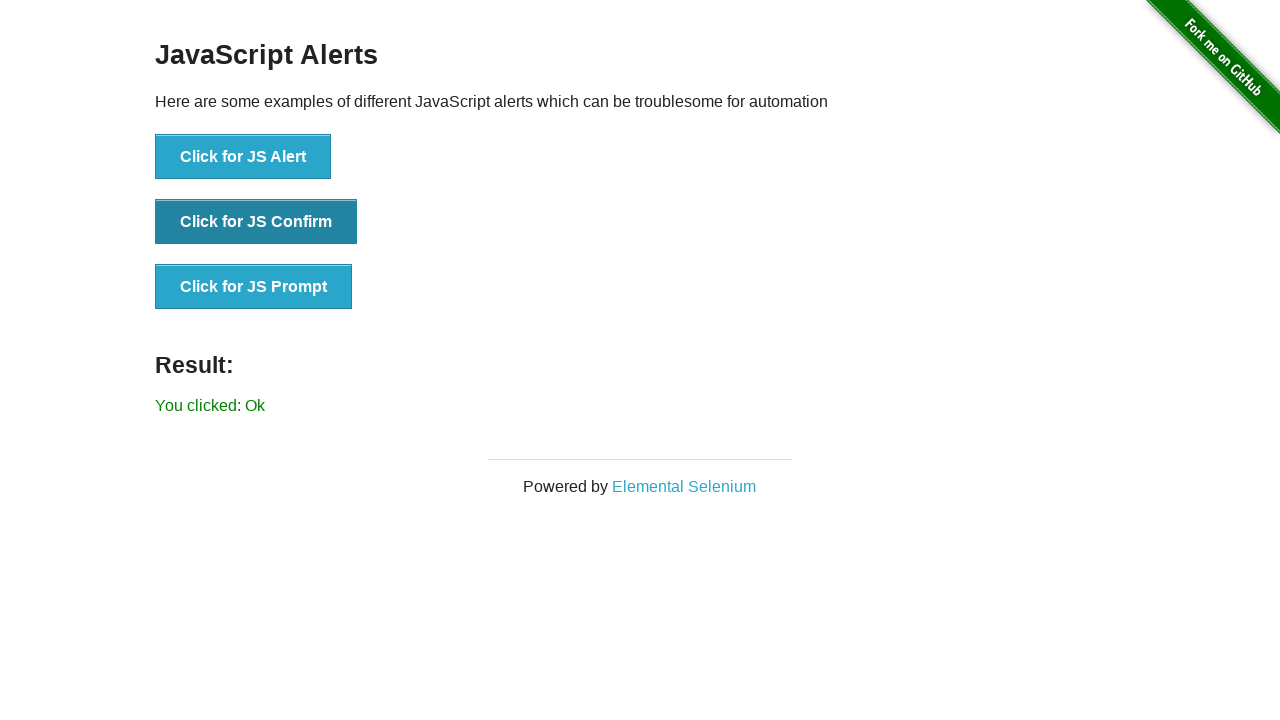

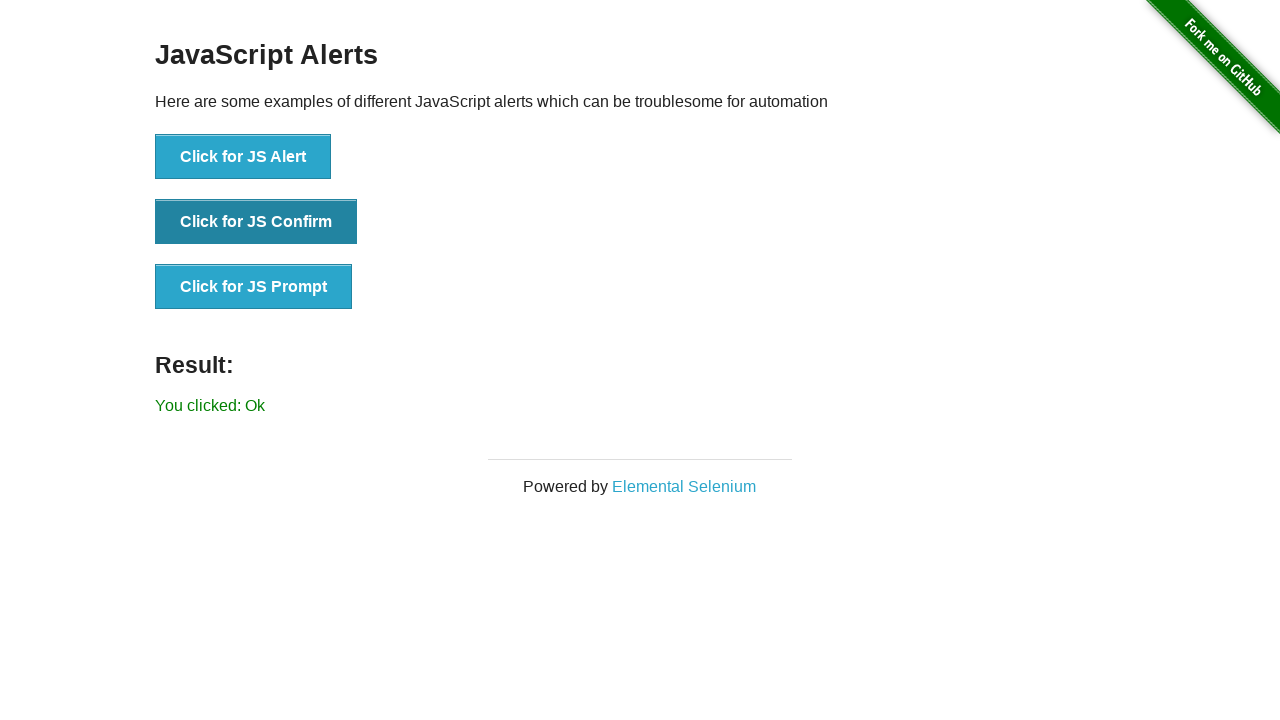